Tests dynamic controls by clicking checkboxes, remove/add buttons, and enable/disable buttons, then typing into an enabled input field

Starting URL: https://the-internet.herokuapp.com/dynamic_controls

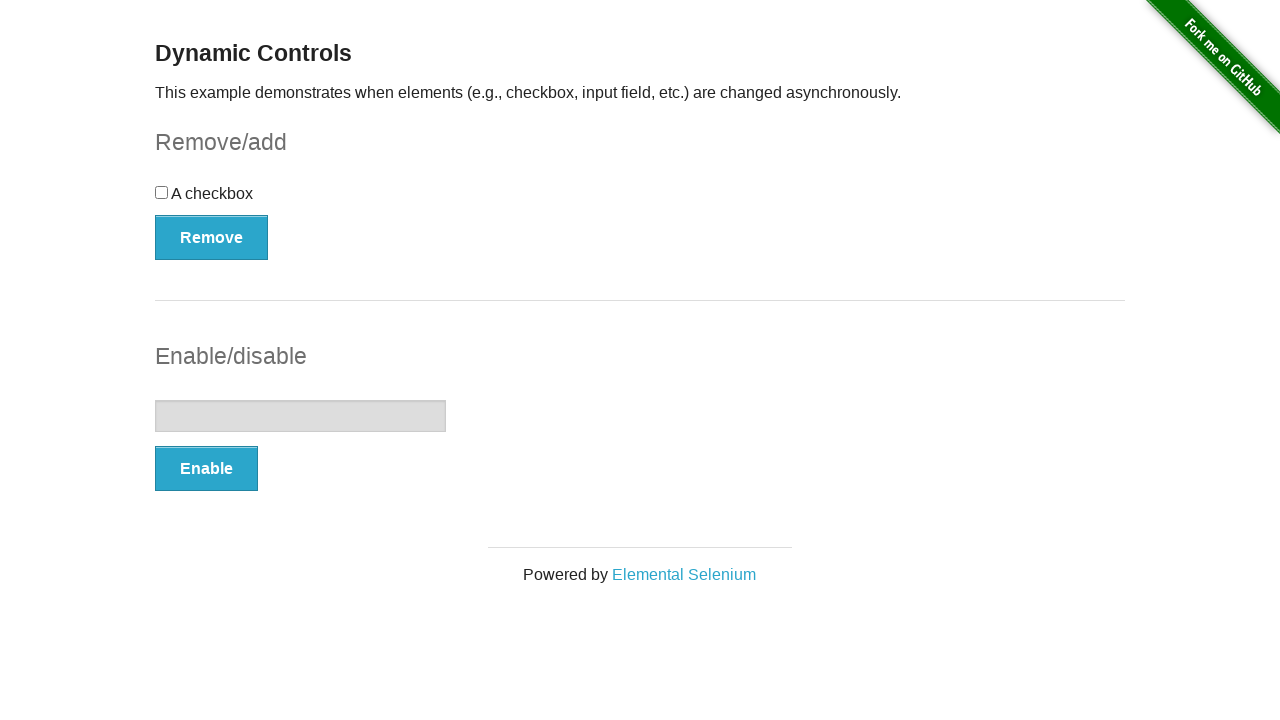

Waited for checkbox to load
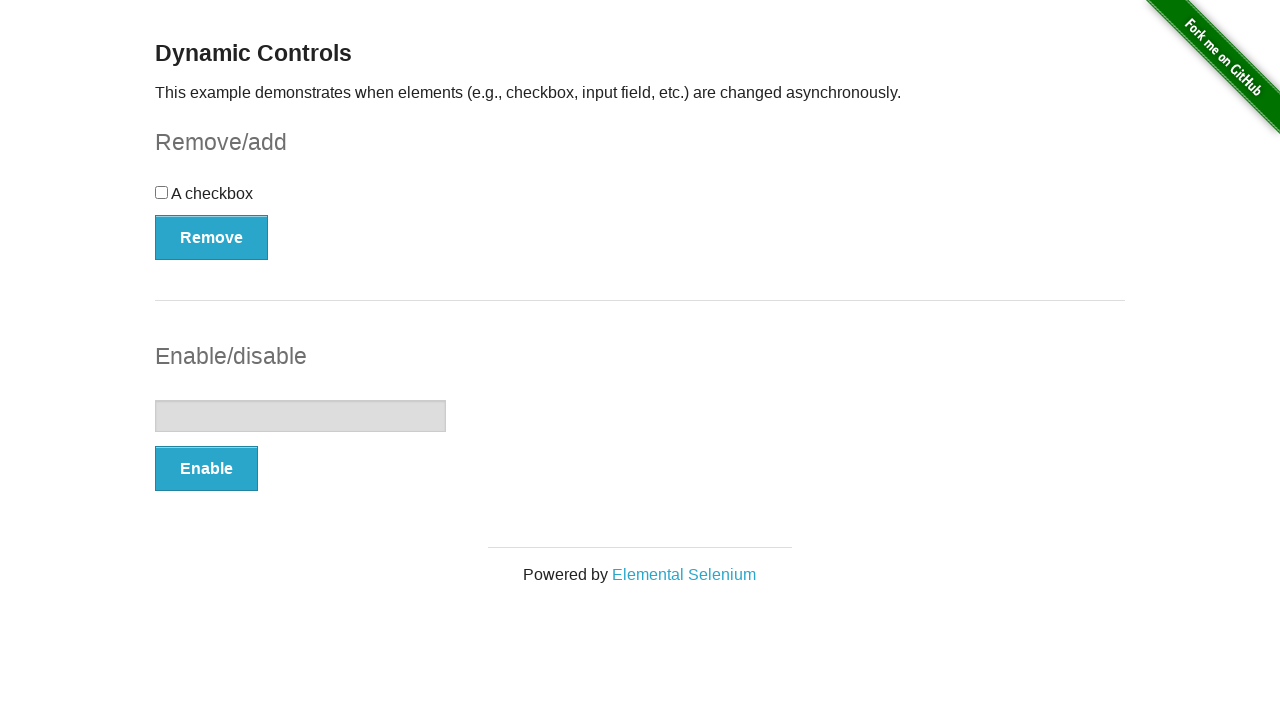

Clicked checkbox to check it at (162, 192) on input[type='checkbox']
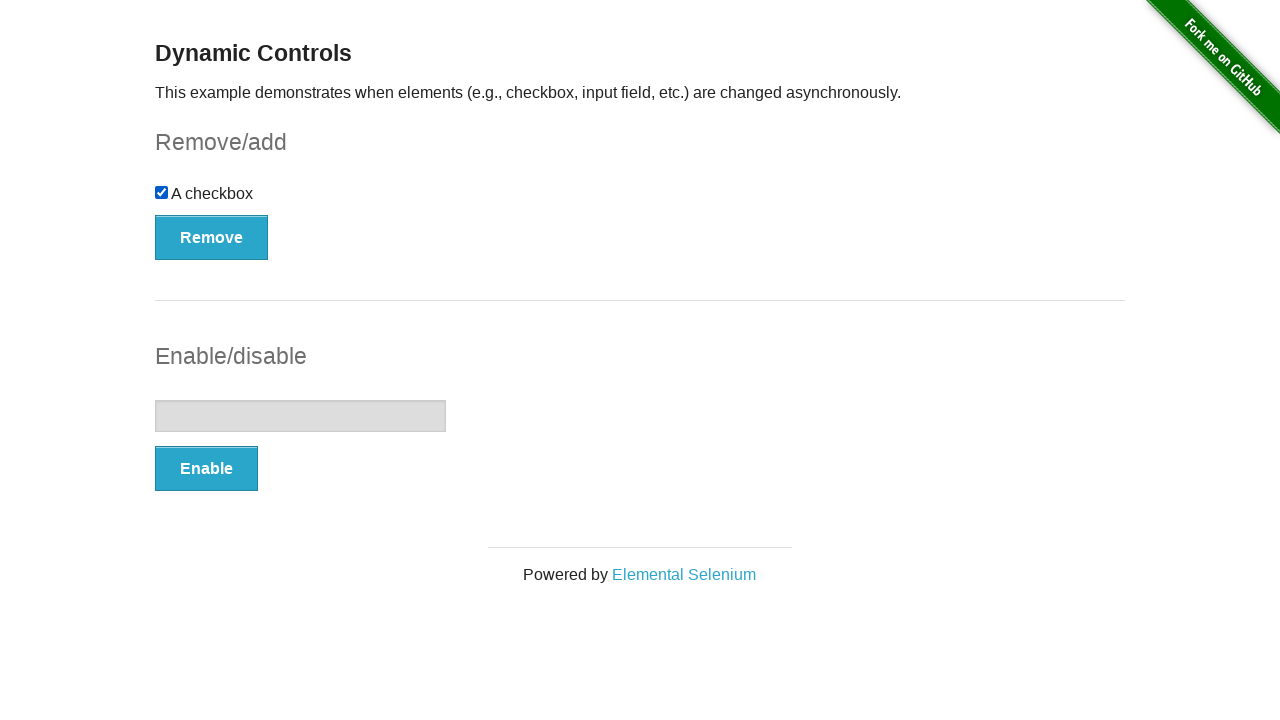

Clicked checkbox again to uncheck it at (162, 192) on input[type='checkbox']
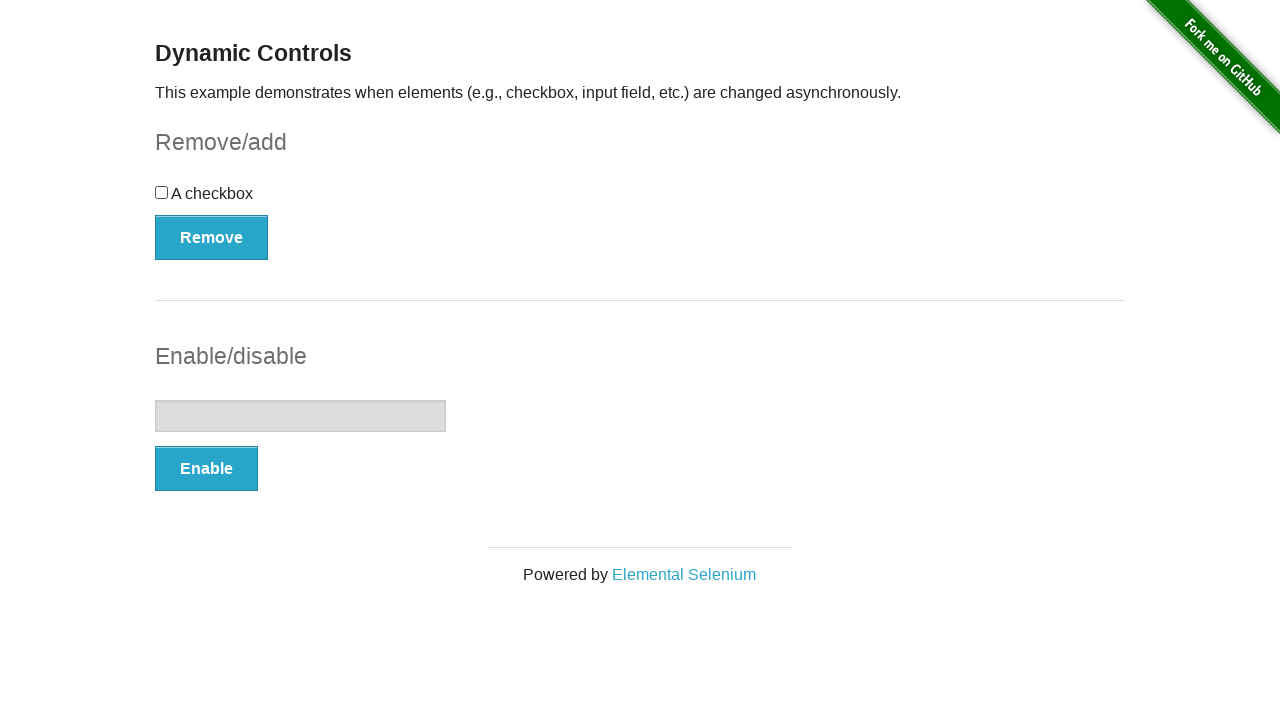

Waited for Remove button to load
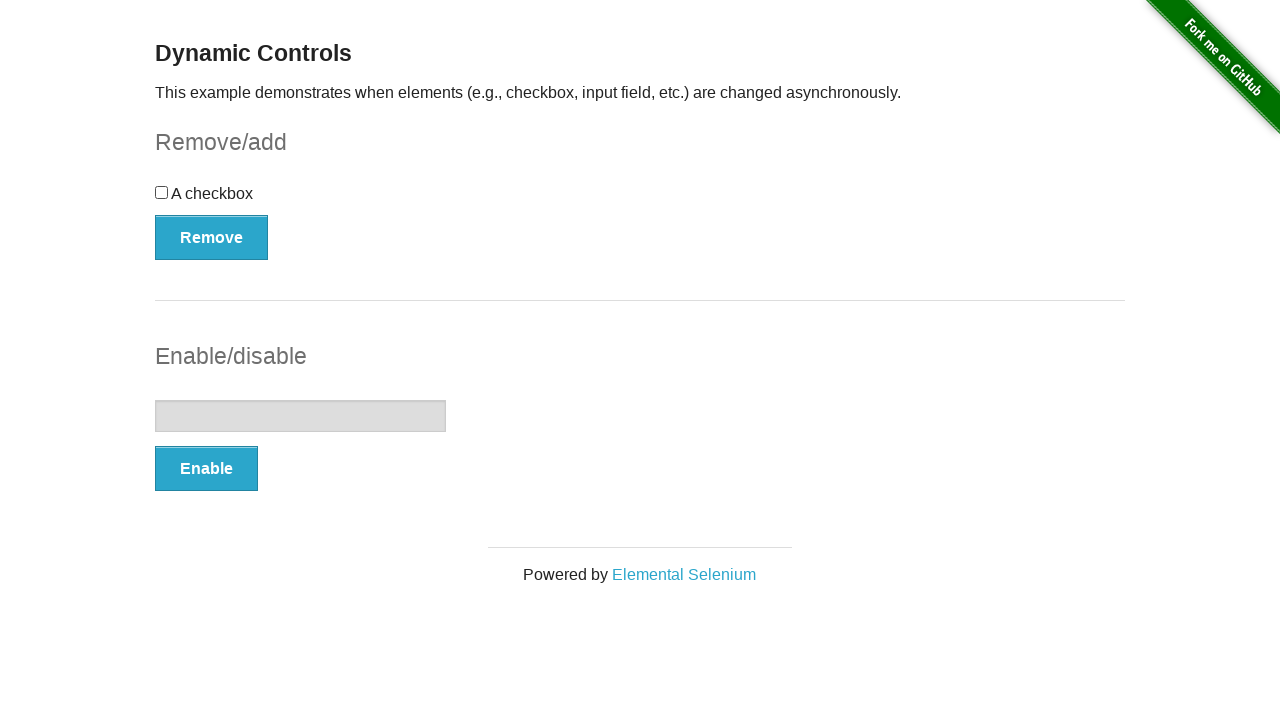

Clicked Remove button to remove checkbox at (212, 237) on xpath=//*[@id='checkbox-example']/button
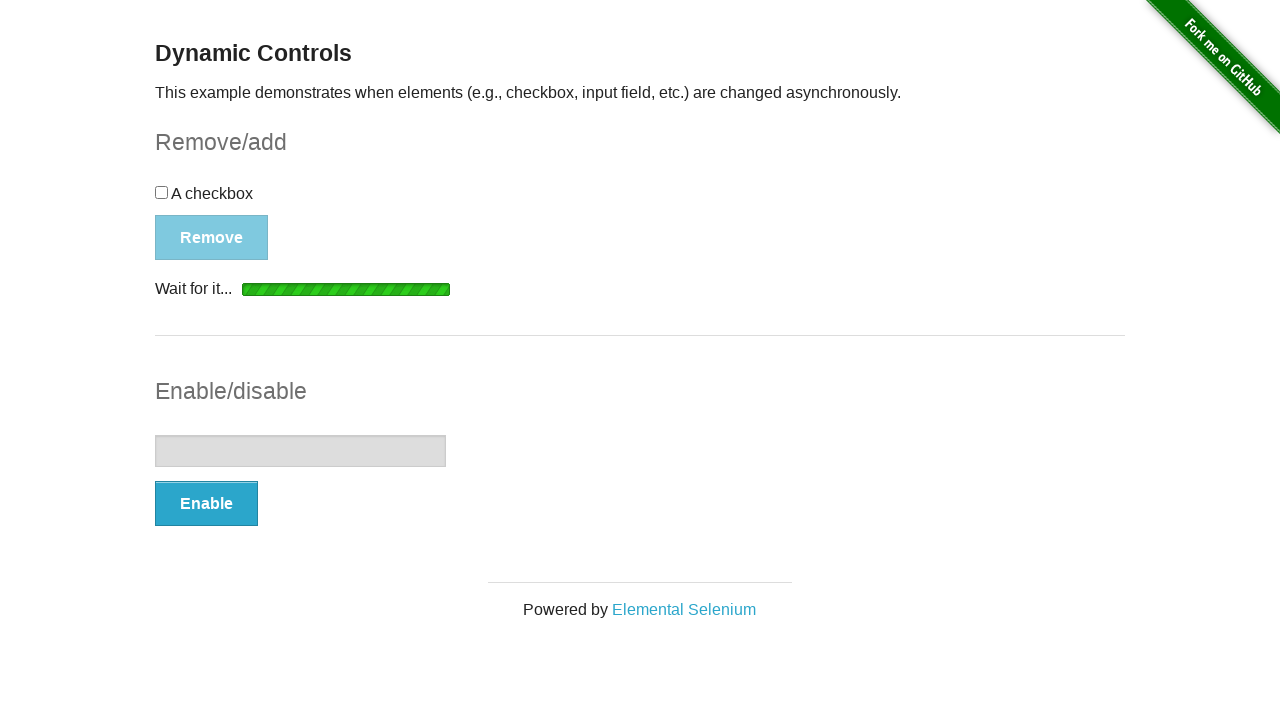

Confirmed 'It's gone!' message appeared after removing checkbox
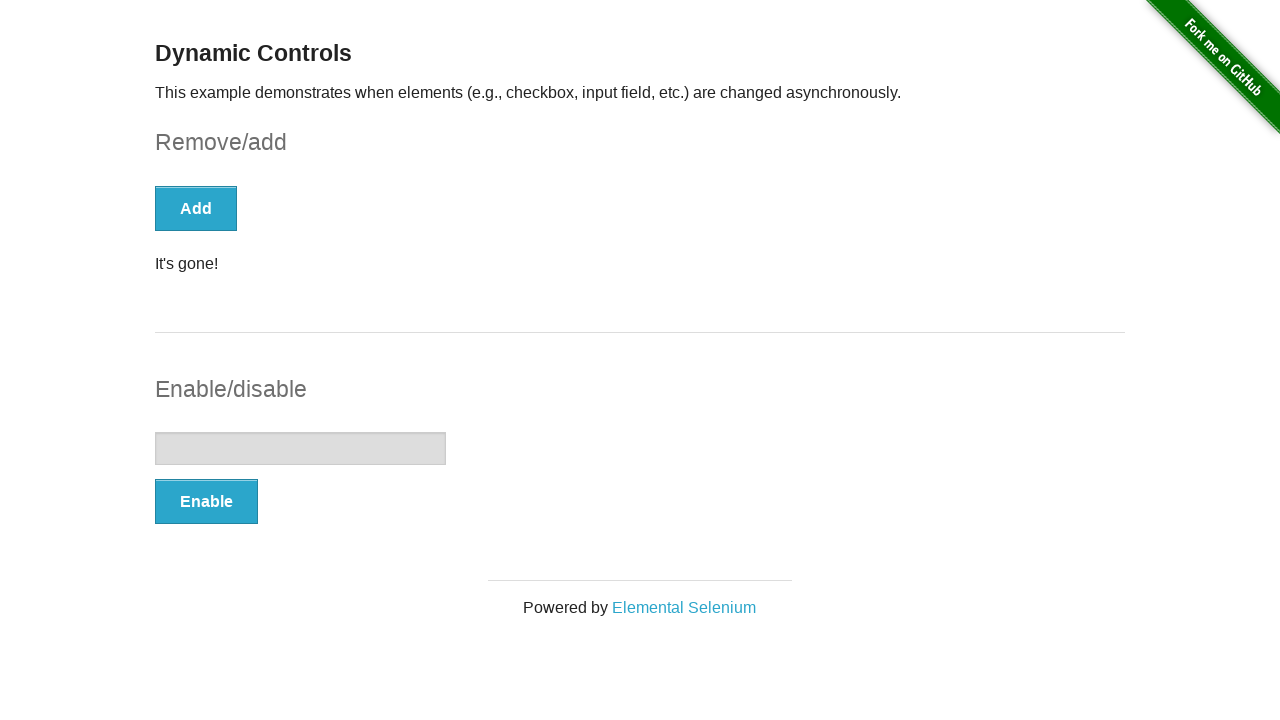

Waited for Add button to load
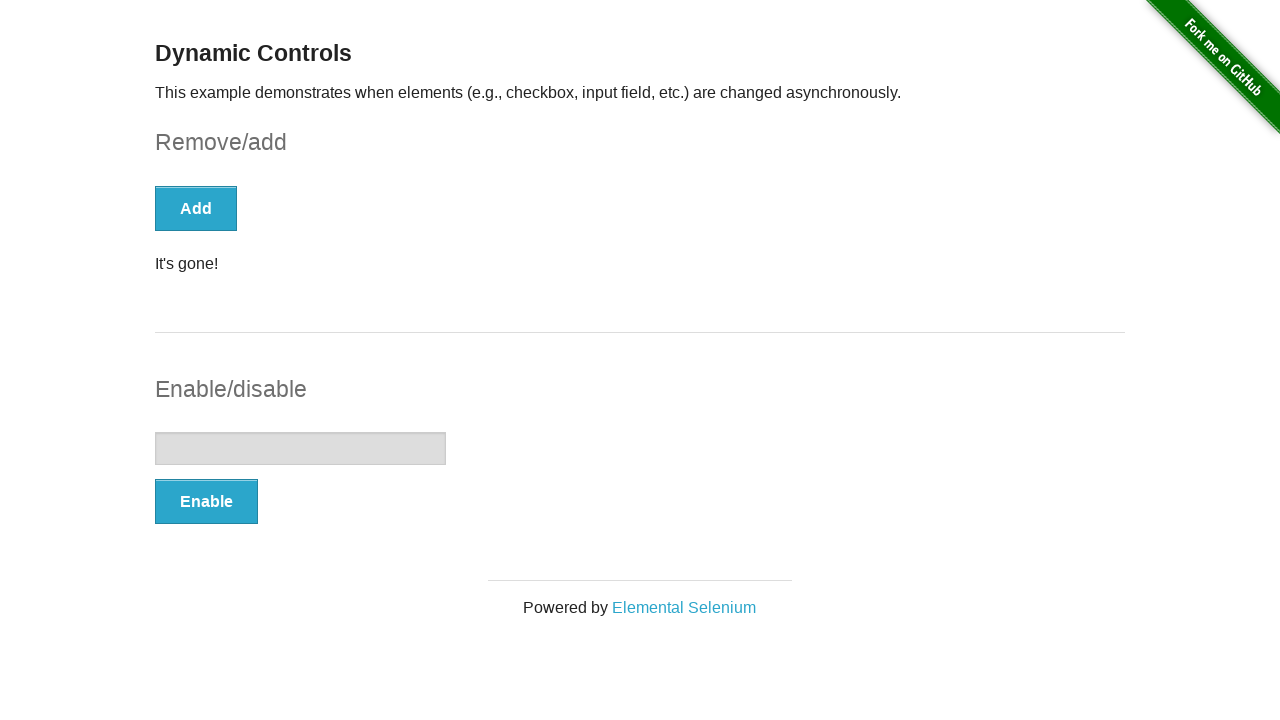

Clicked Add button to restore checkbox at (196, 208) on xpath=//button[text()='Add']
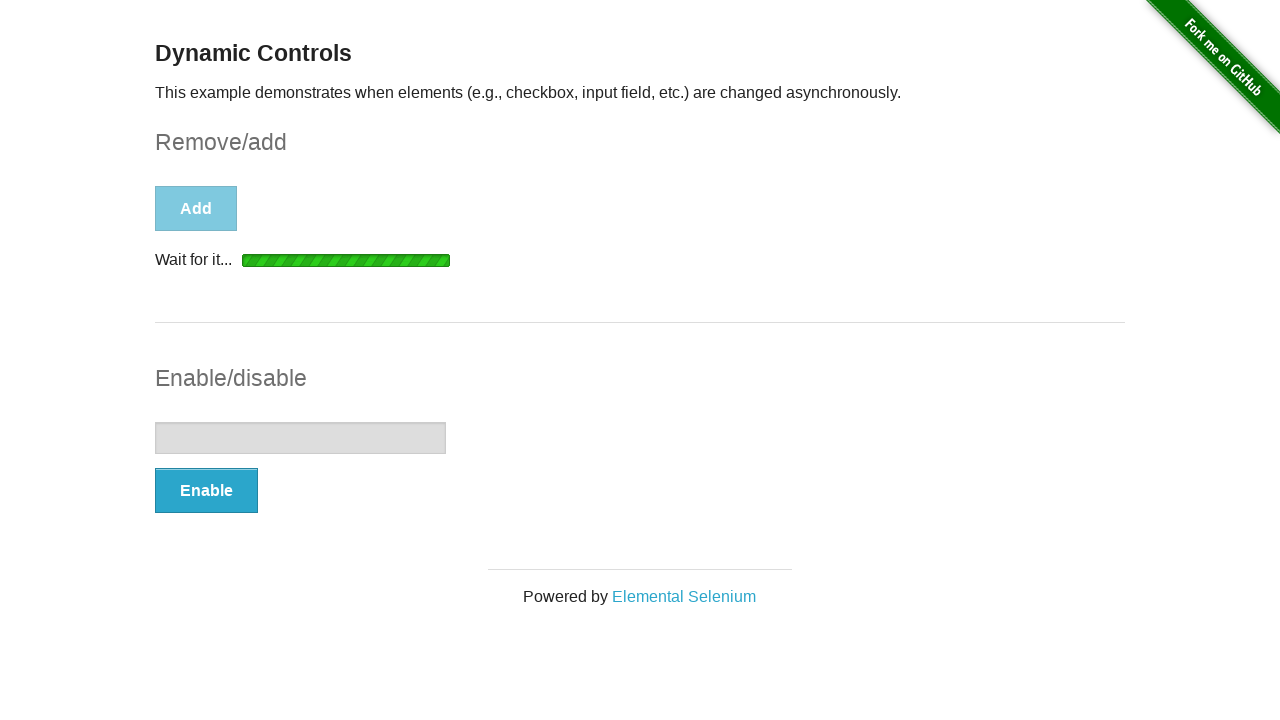

Waited for Enable button to load
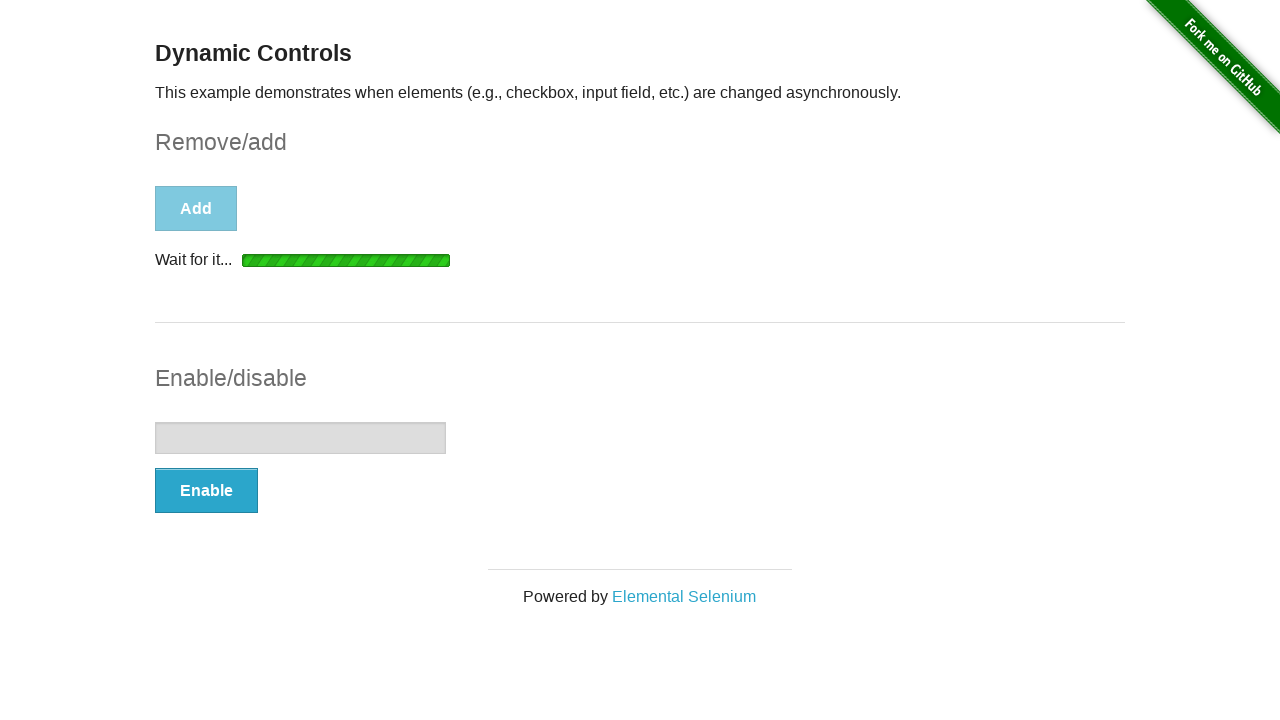

Clicked Enable button to enable input field at (206, 491) on xpath=//*[@id='input-example']/button
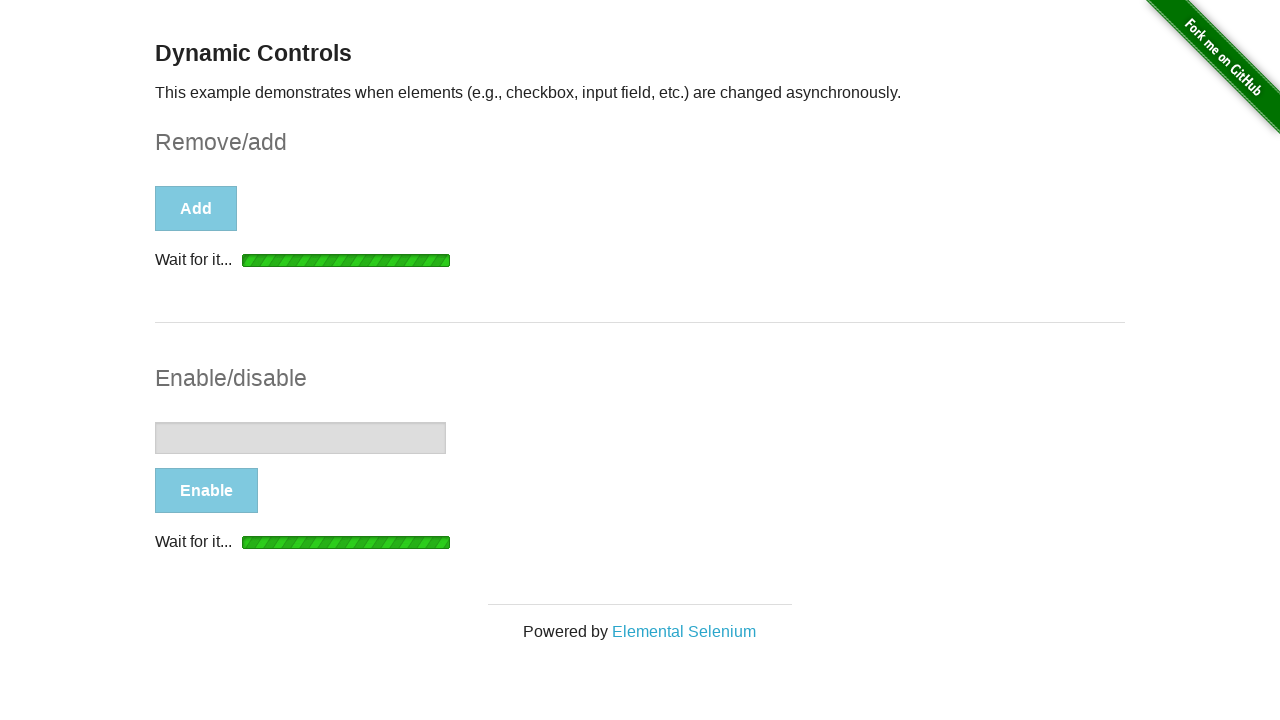

Confirmed input field enabled message appeared
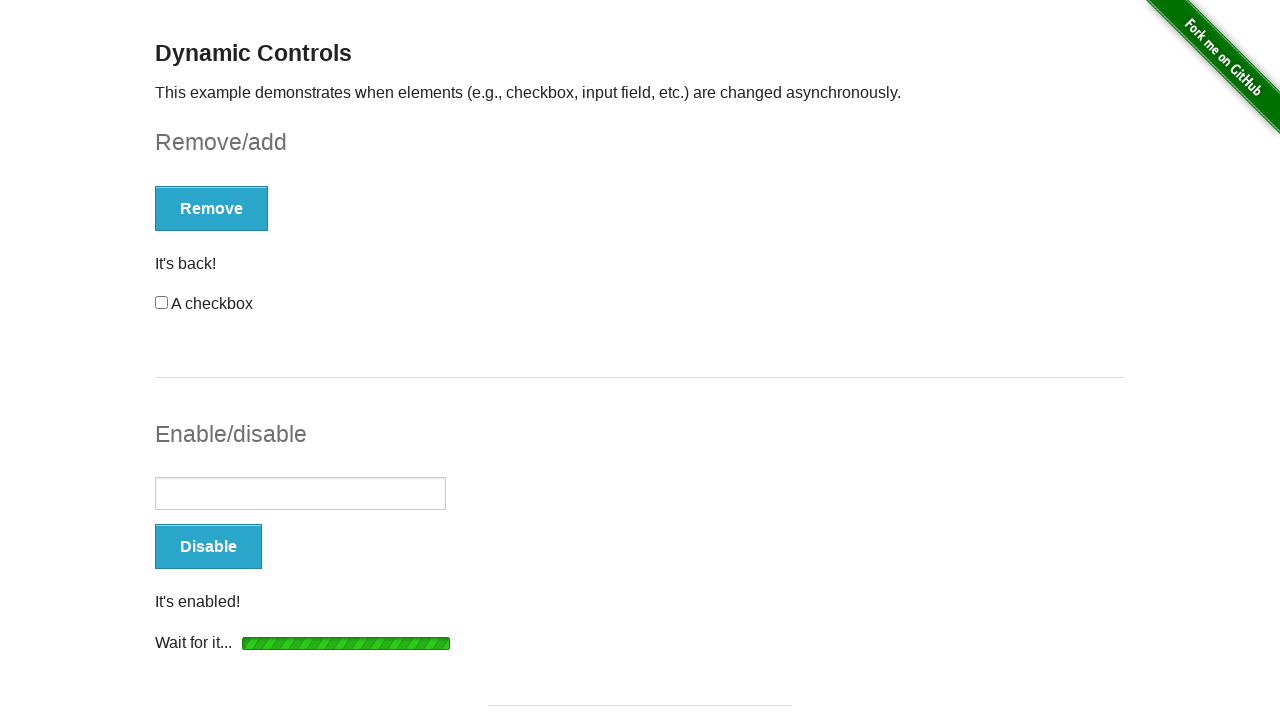

Typed 'Test keys' into the enabled input field on //*[@id='input-example']/input
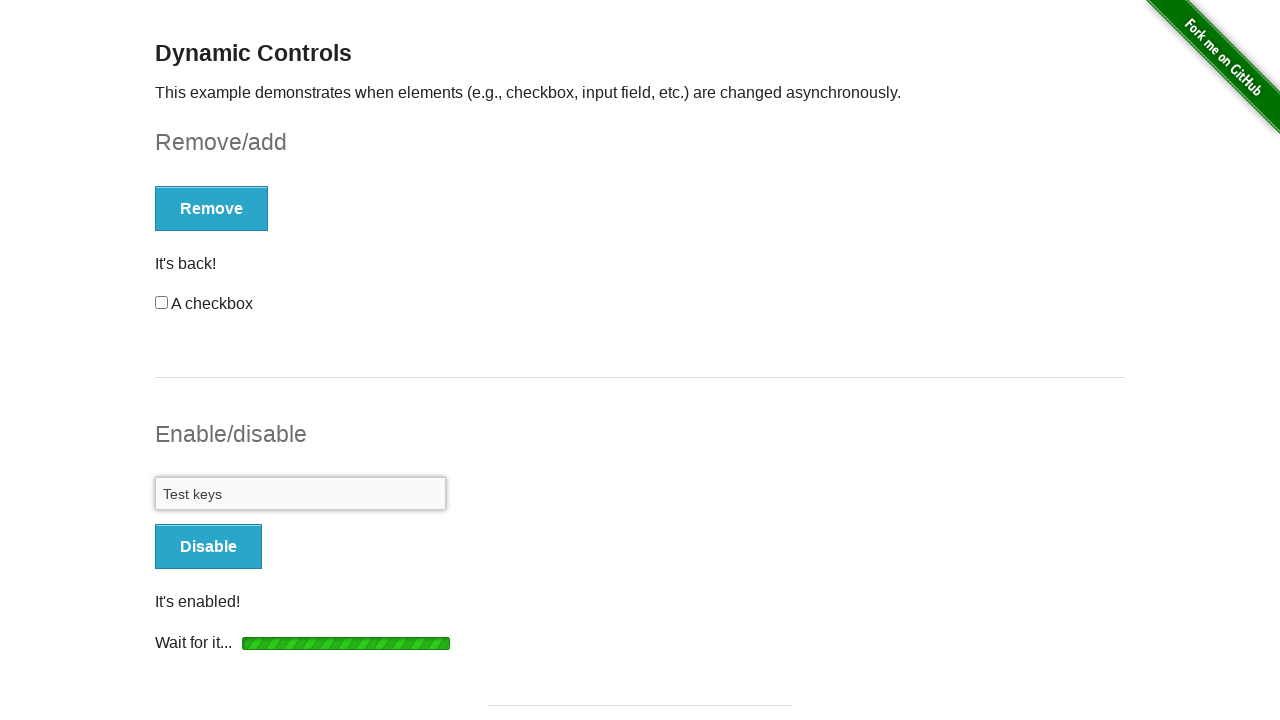

Clicked Disable button to disable input field at (208, 546) on xpath=//*[@id='input-example']/button
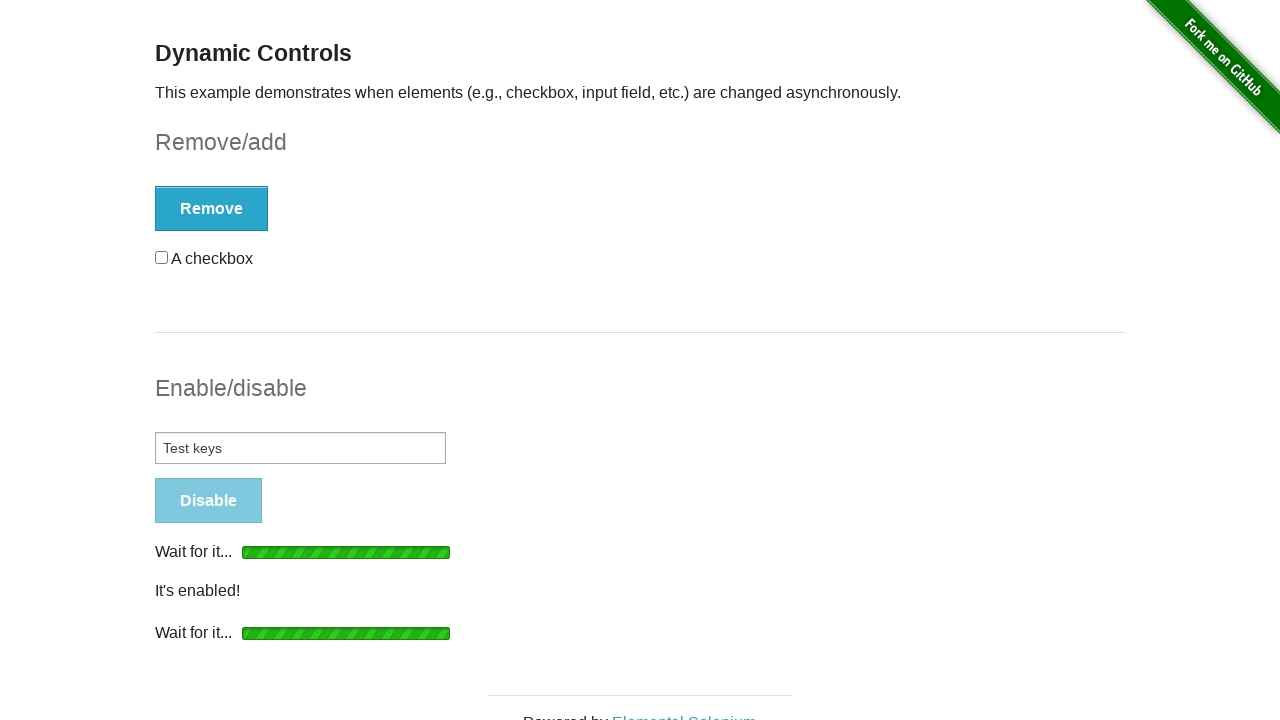

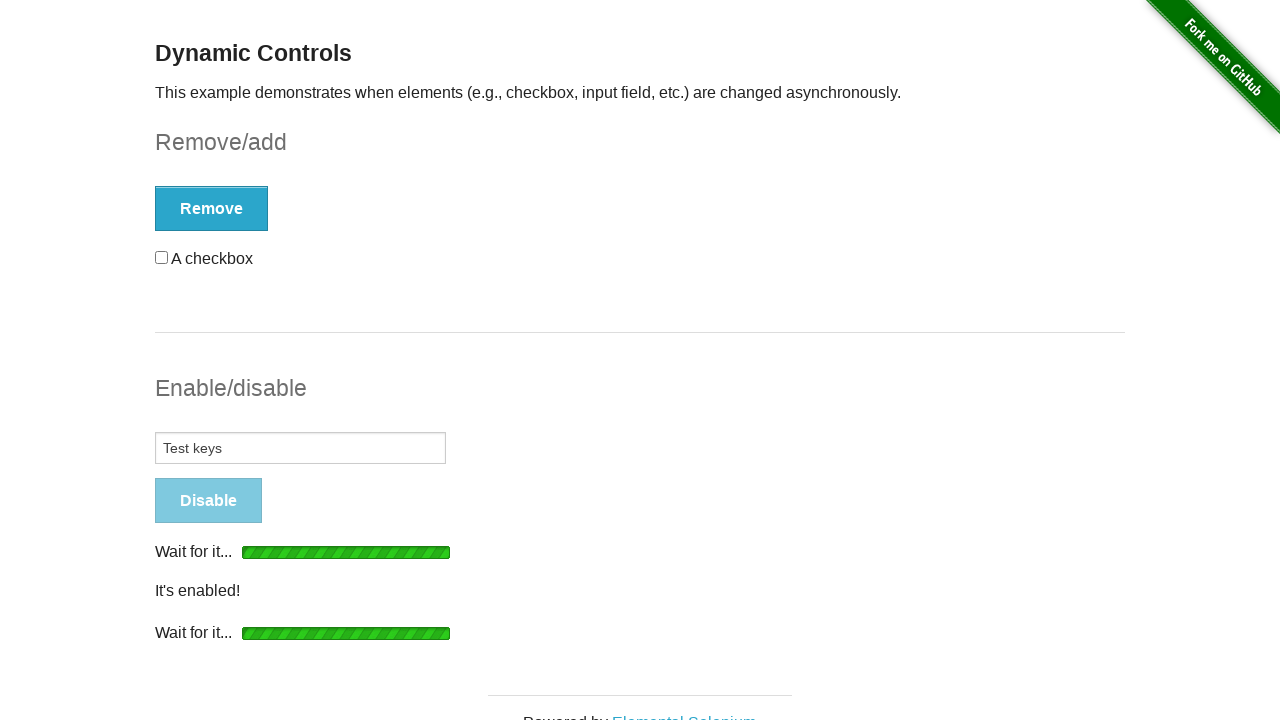